Tests Canada411 reverse phone number lookup by entering a non-existing phone number and verifying the search results show no match found

Starting URL: https://www.canada411.ca/

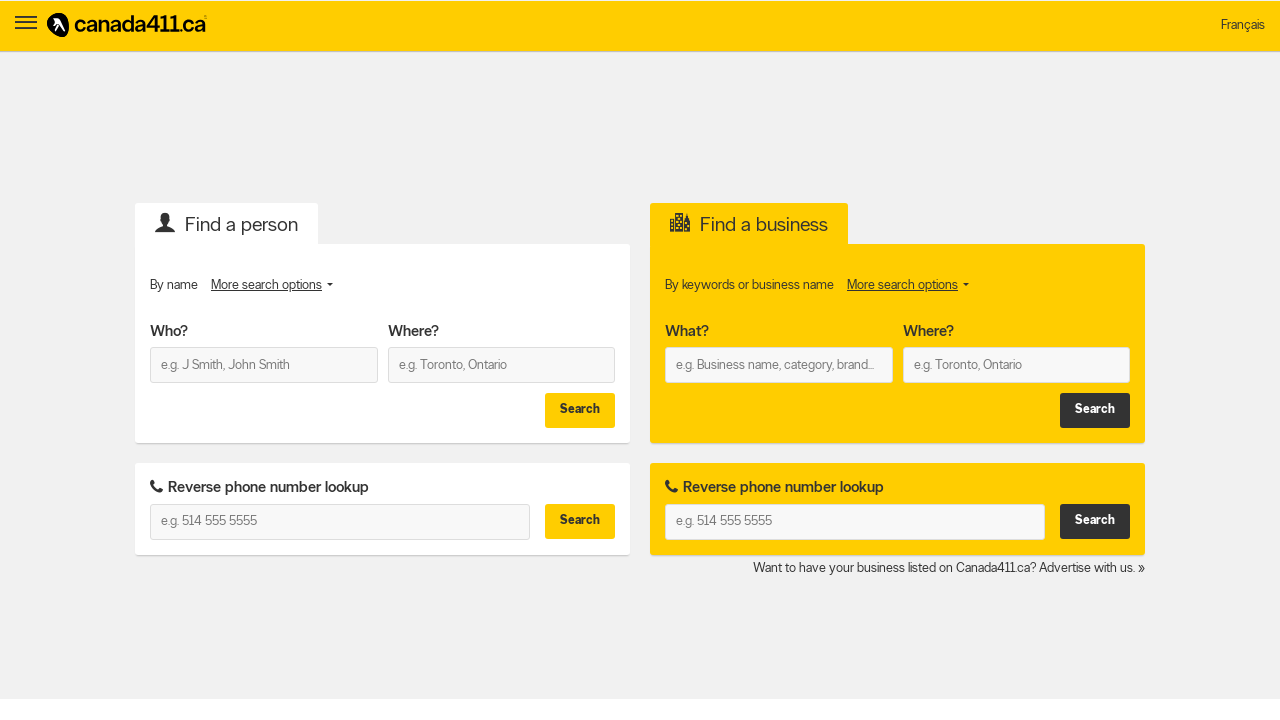

Filled reverse phone lookup field with non-existing phone number '555-123-9999' on #c411PeopleReverseWhat
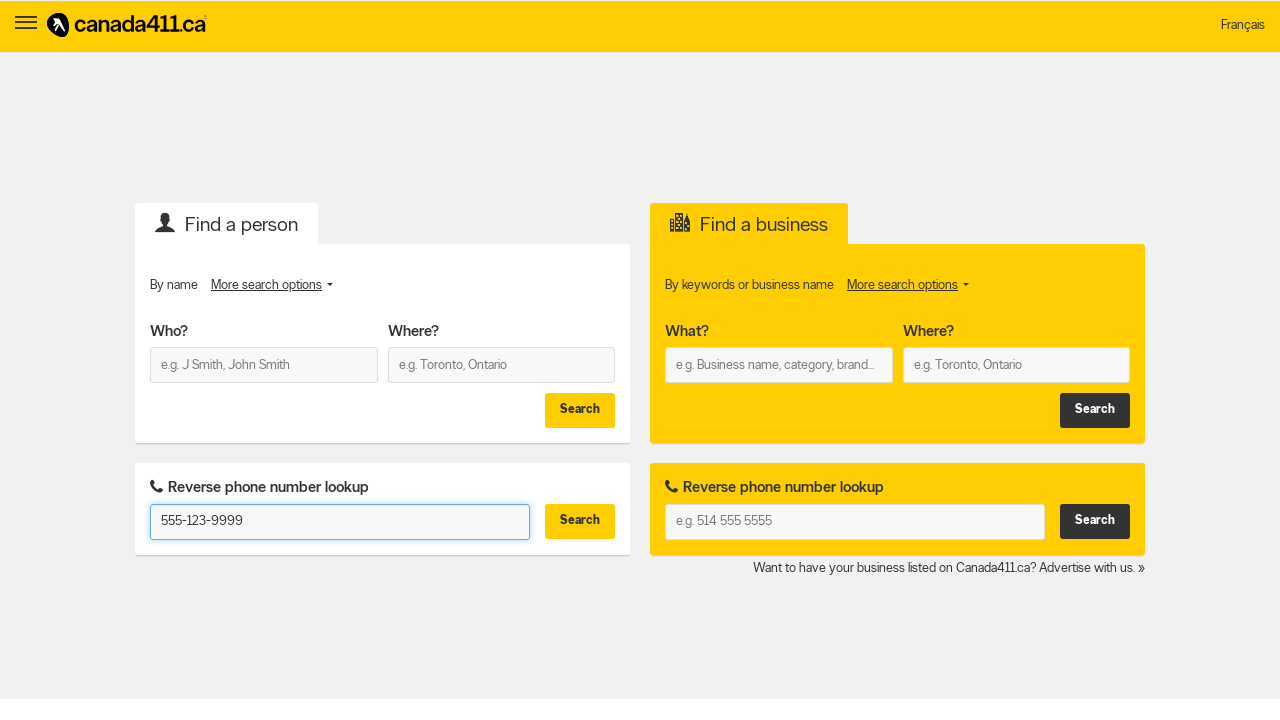

Clicked search button to perform reverse phone lookup at (580, 522) on #c411PeopleReverseFind
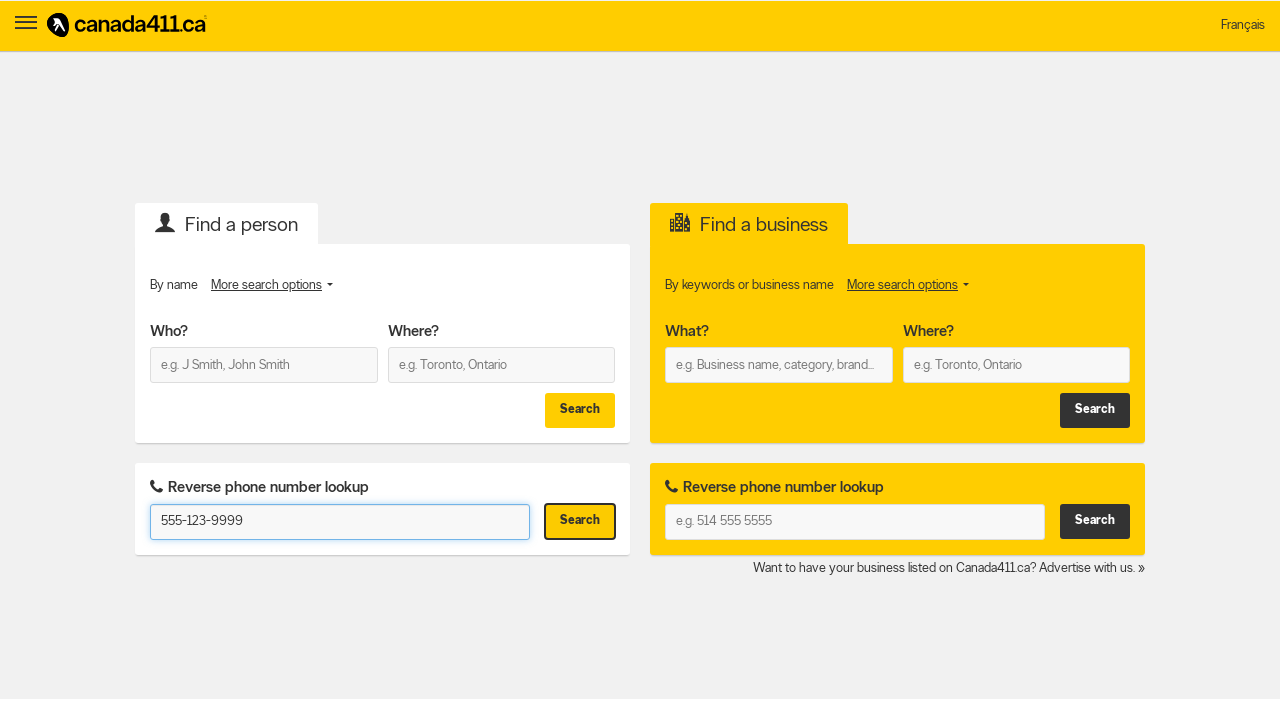

Search results loaded - verified no match found for non-existing phone number
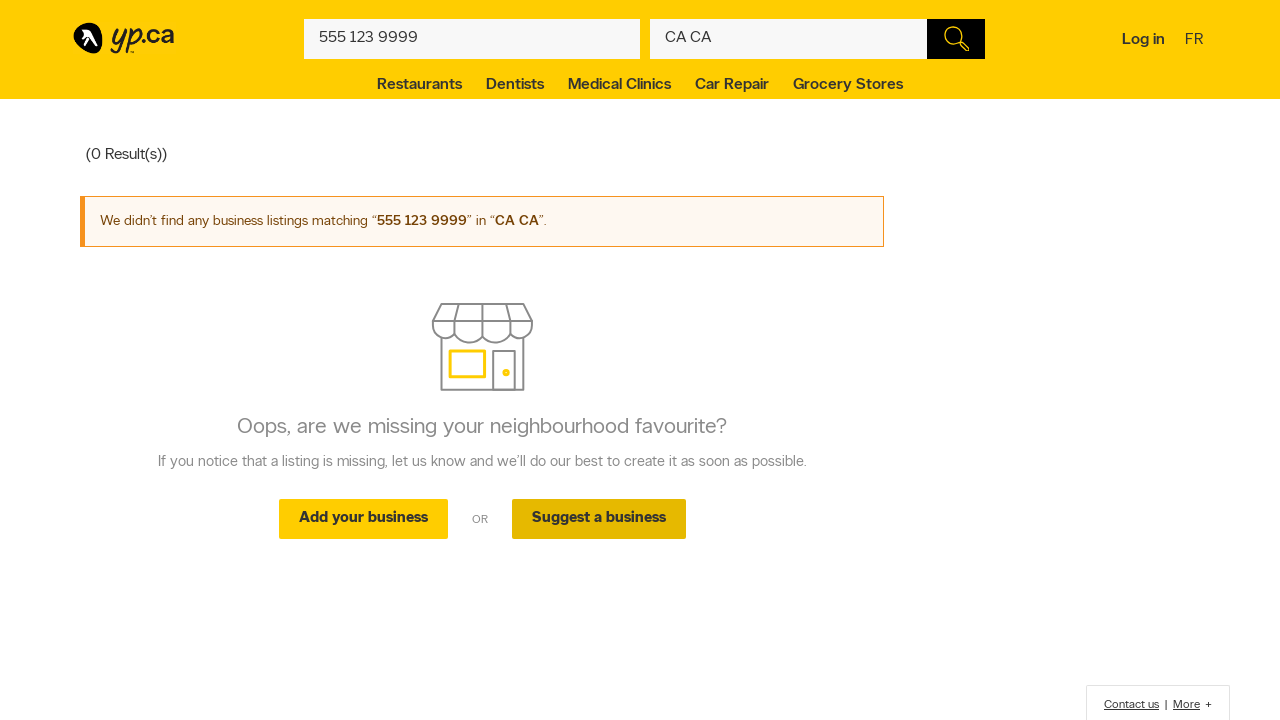

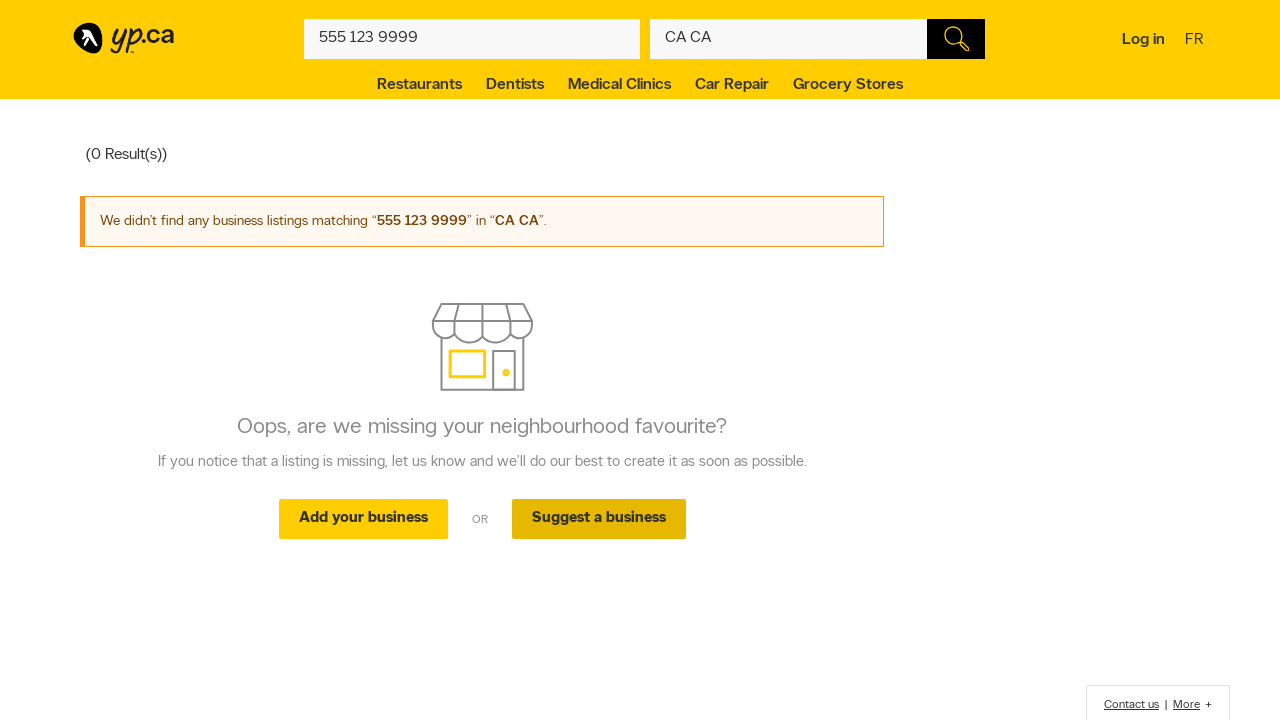